Tests that the text input field is cleared after adding a todo item

Starting URL: https://todo-app.serenity-js.org/#/

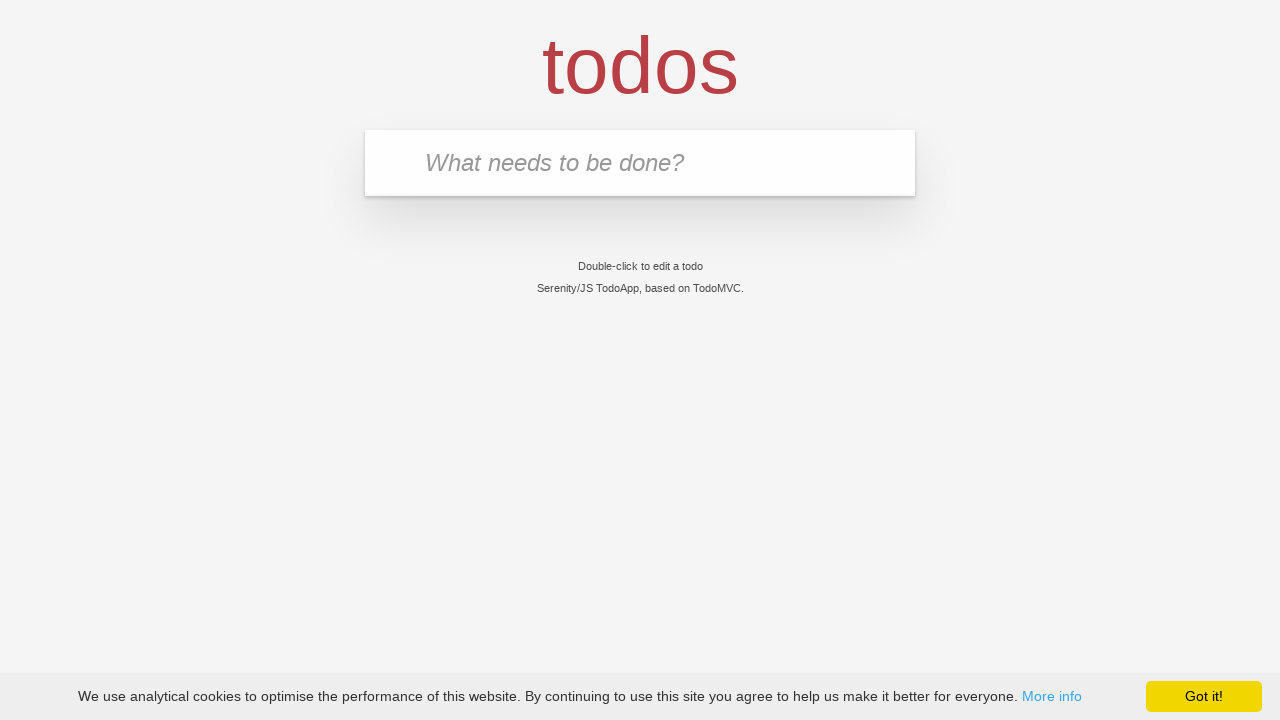

Filled new todo input field with 'buy some cheese' on .new-todo
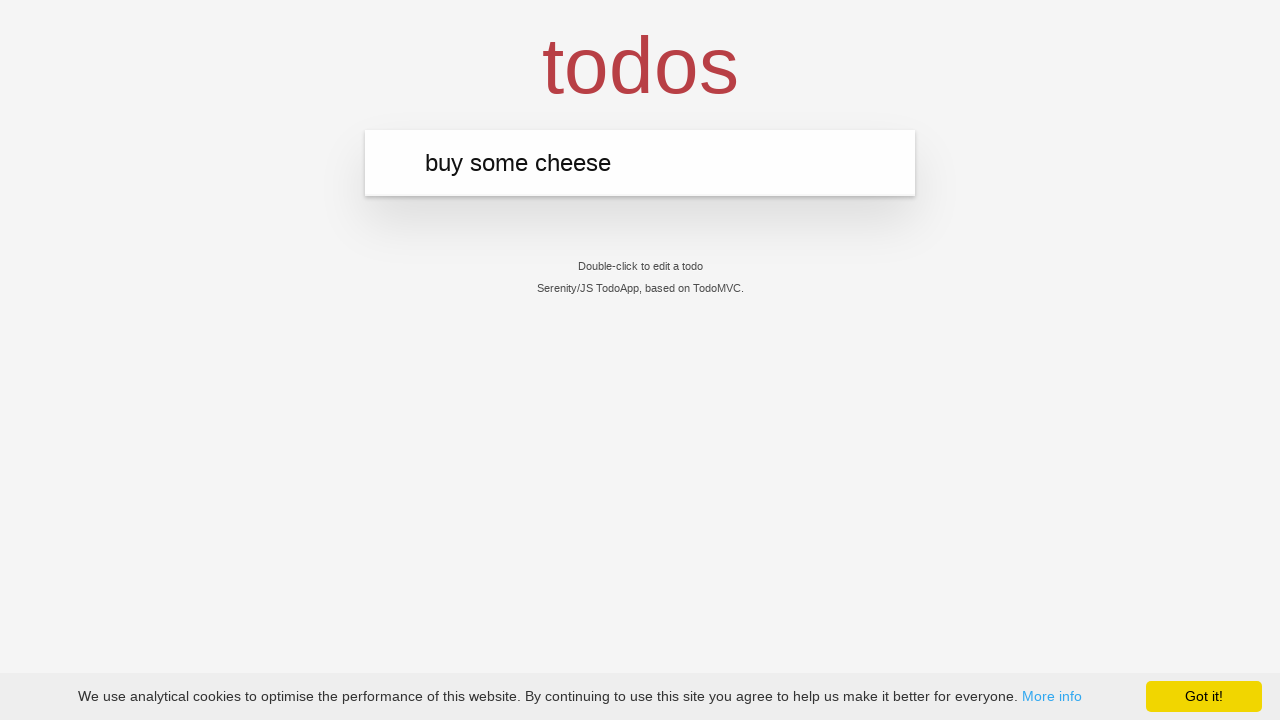

Pressed Enter to add todo item on .new-todo
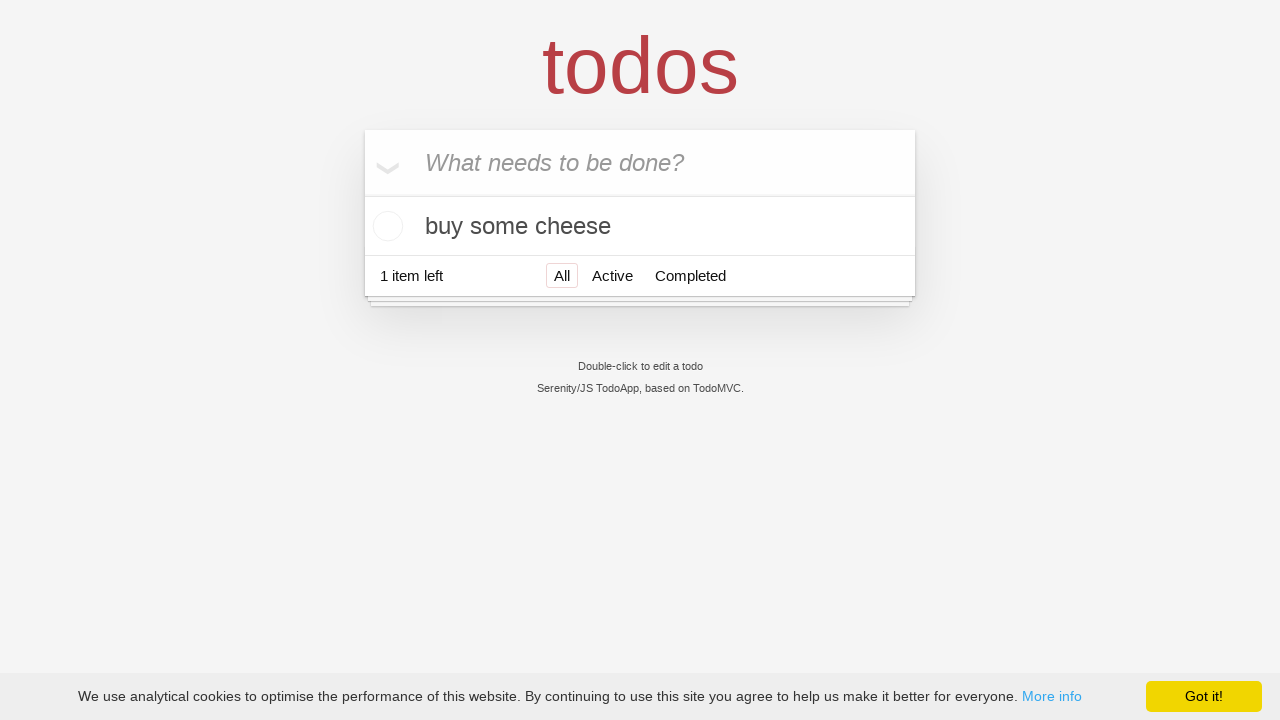

Todo item appeared in the list
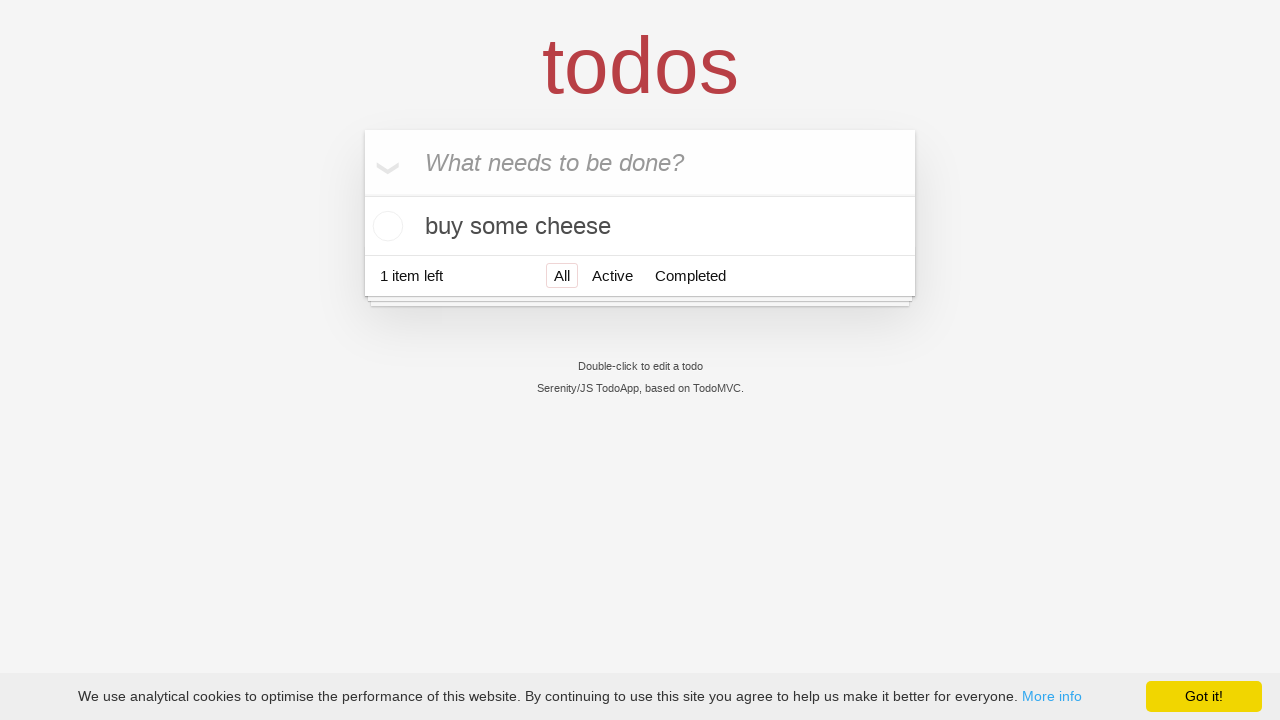

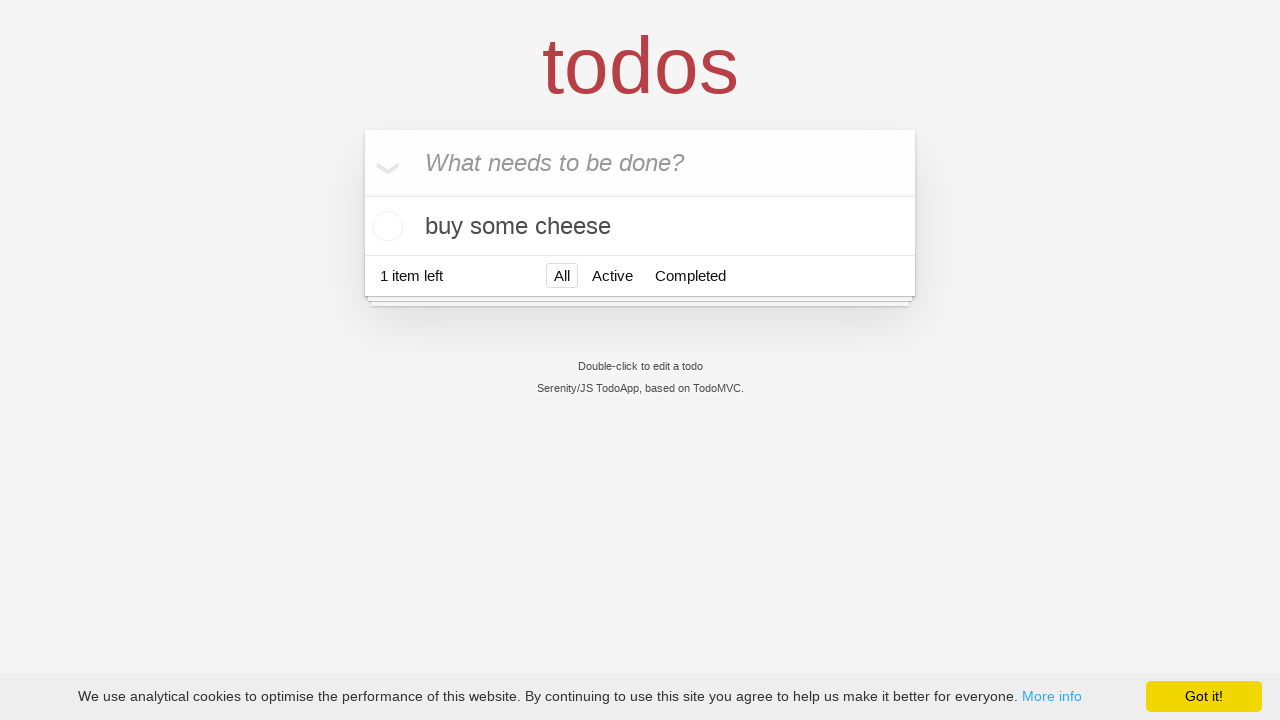